Tests displaying growl-style notifications on a webpage by injecting jQuery and jQuery Growl library via JavaScript execution, then triggering various notification messages (default, error, notice, warning).

Starting URL: http://the-internet.herokuapp.com

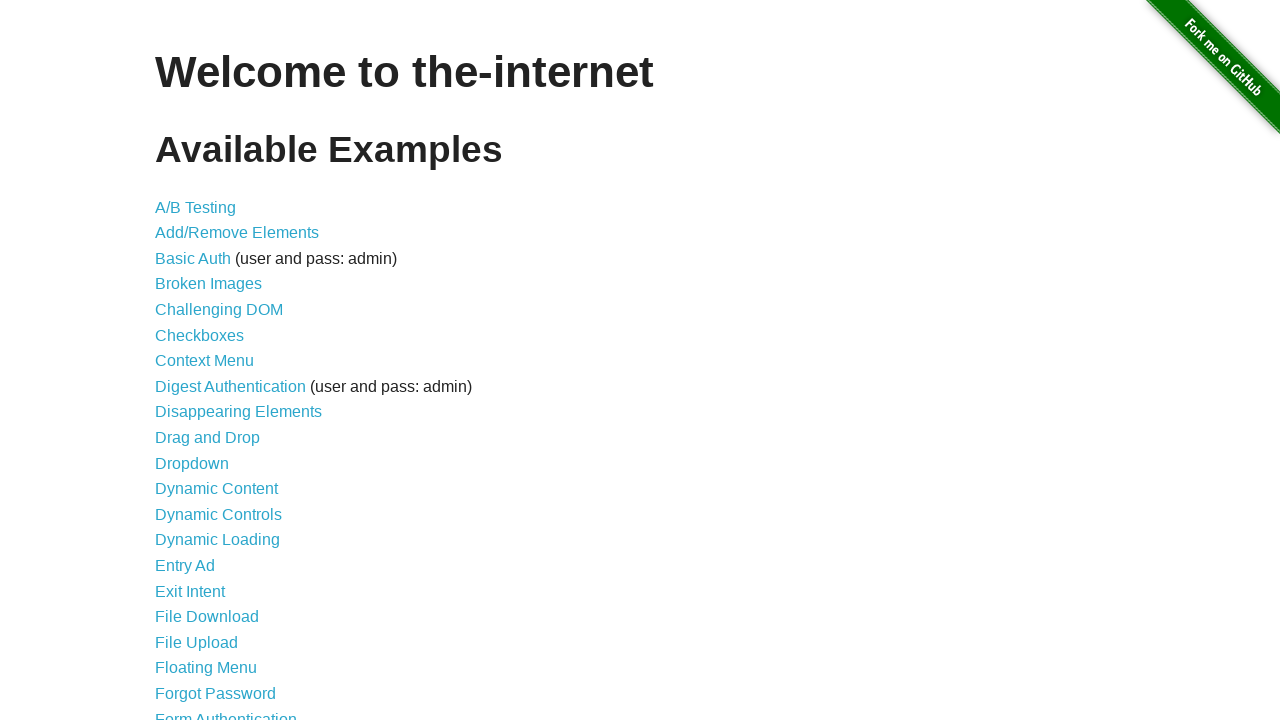

Injected jQuery library if not already present
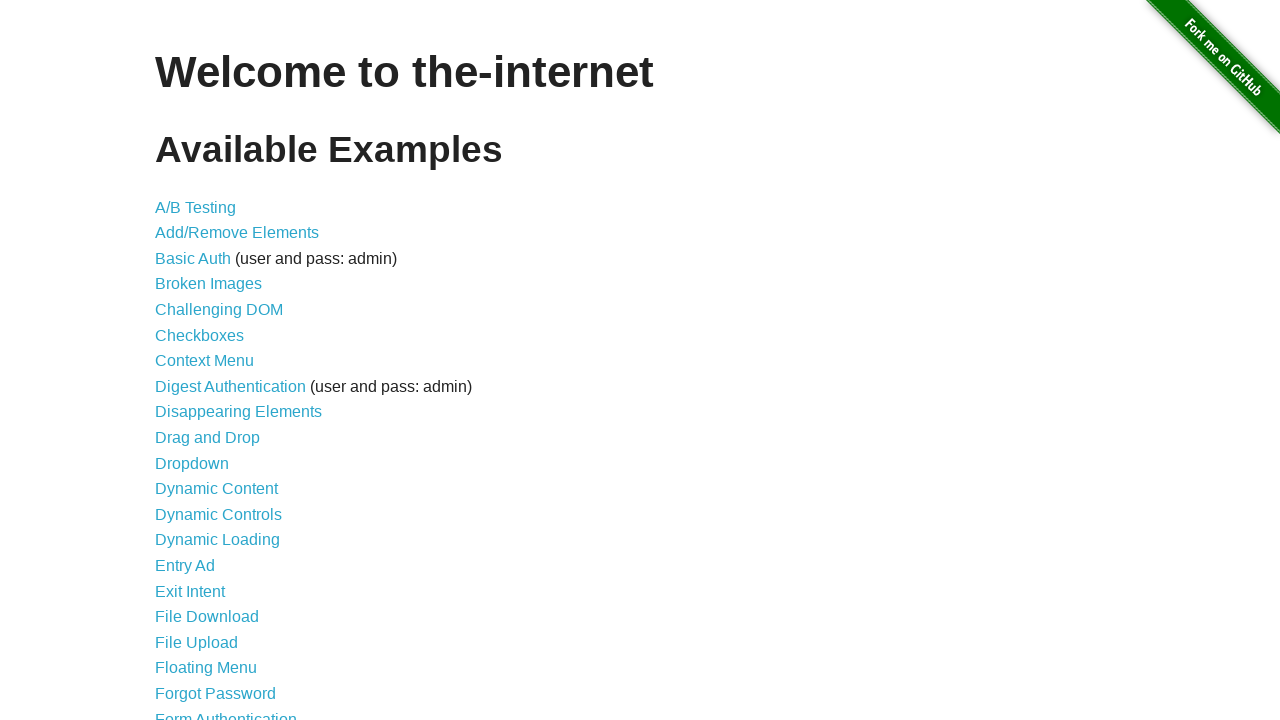

Loaded jquery-growl JavaScript library
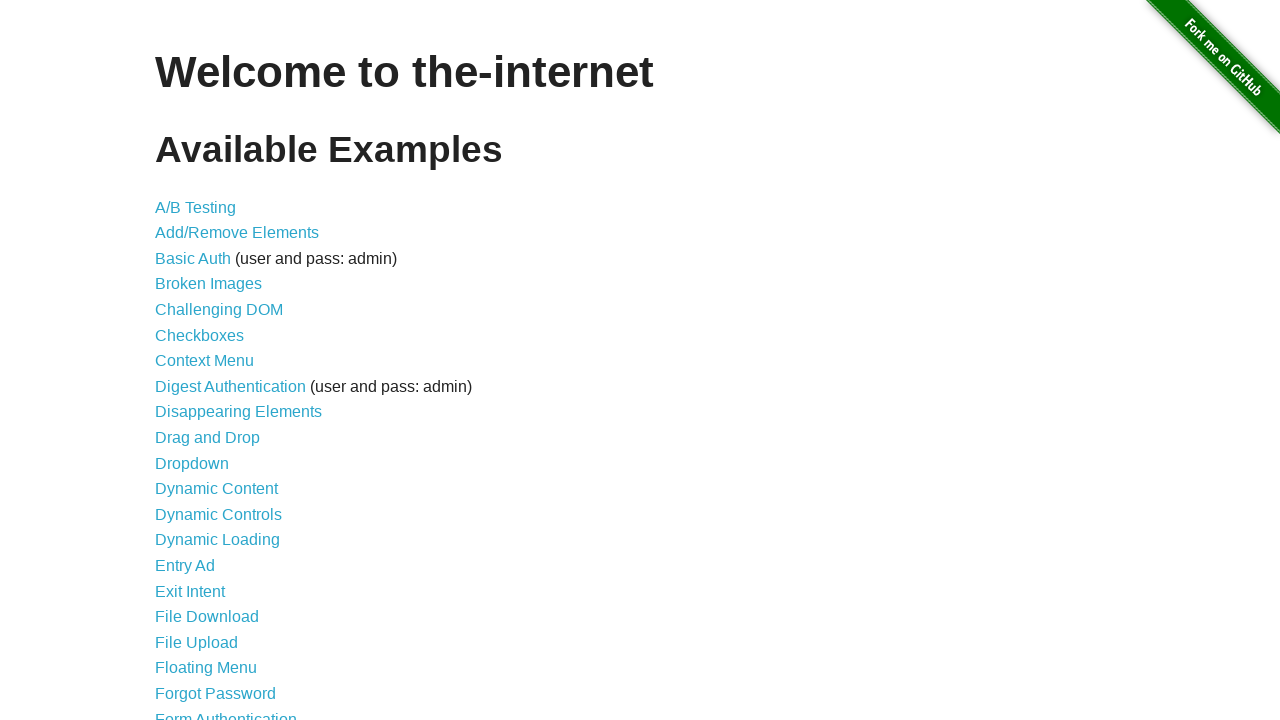

Added jquery-growl CSS stylesheet to page
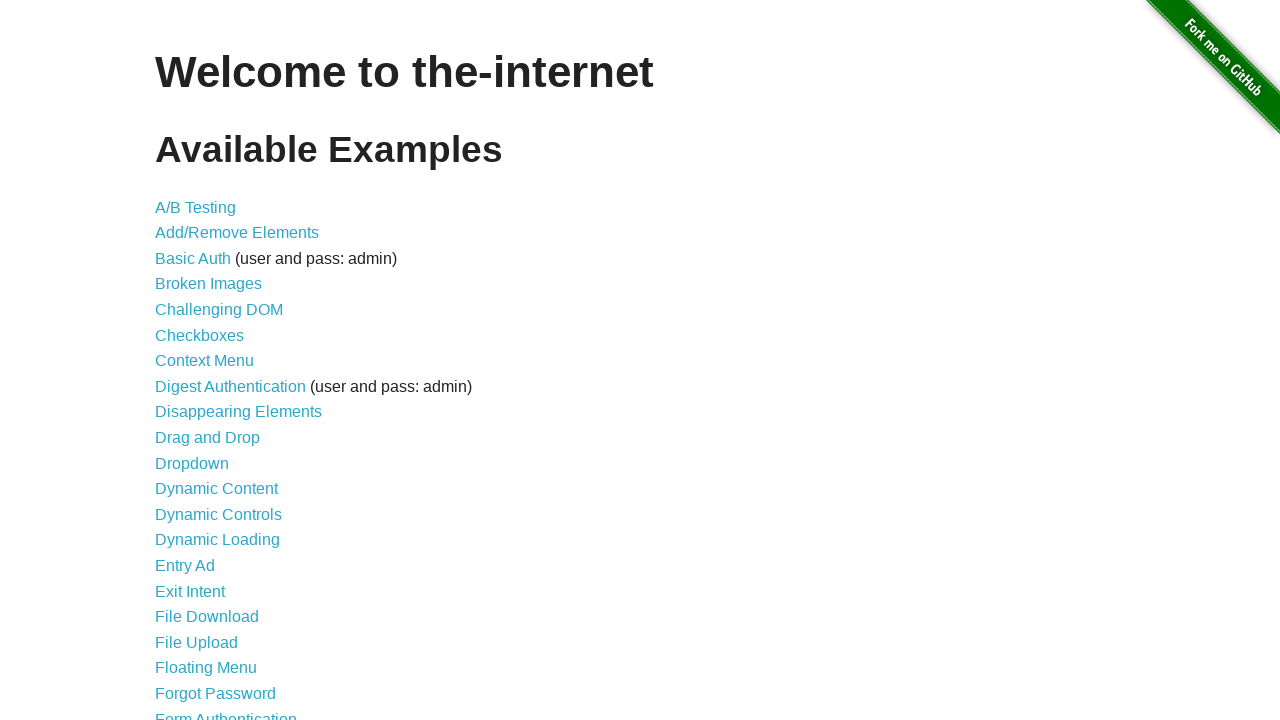

Waited for jQuery and growl libraries to load
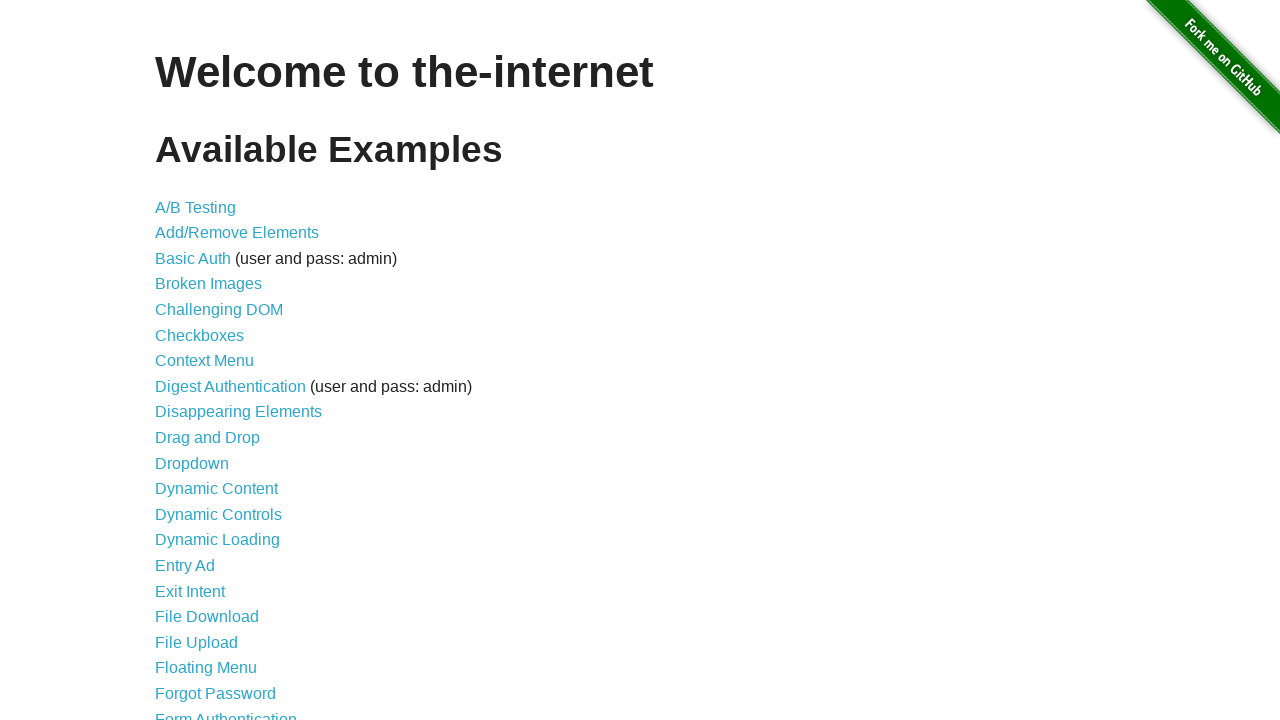

Displayed default growl notification with title 'GET'
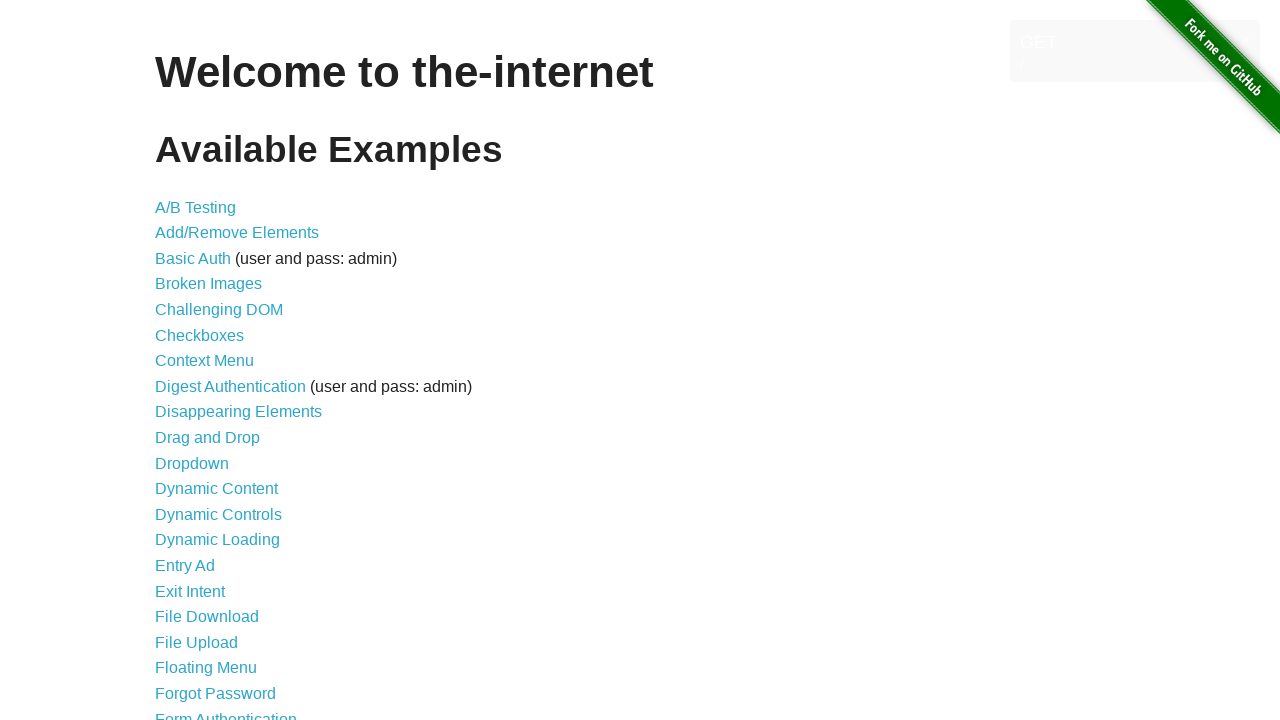

Displayed error growl notification
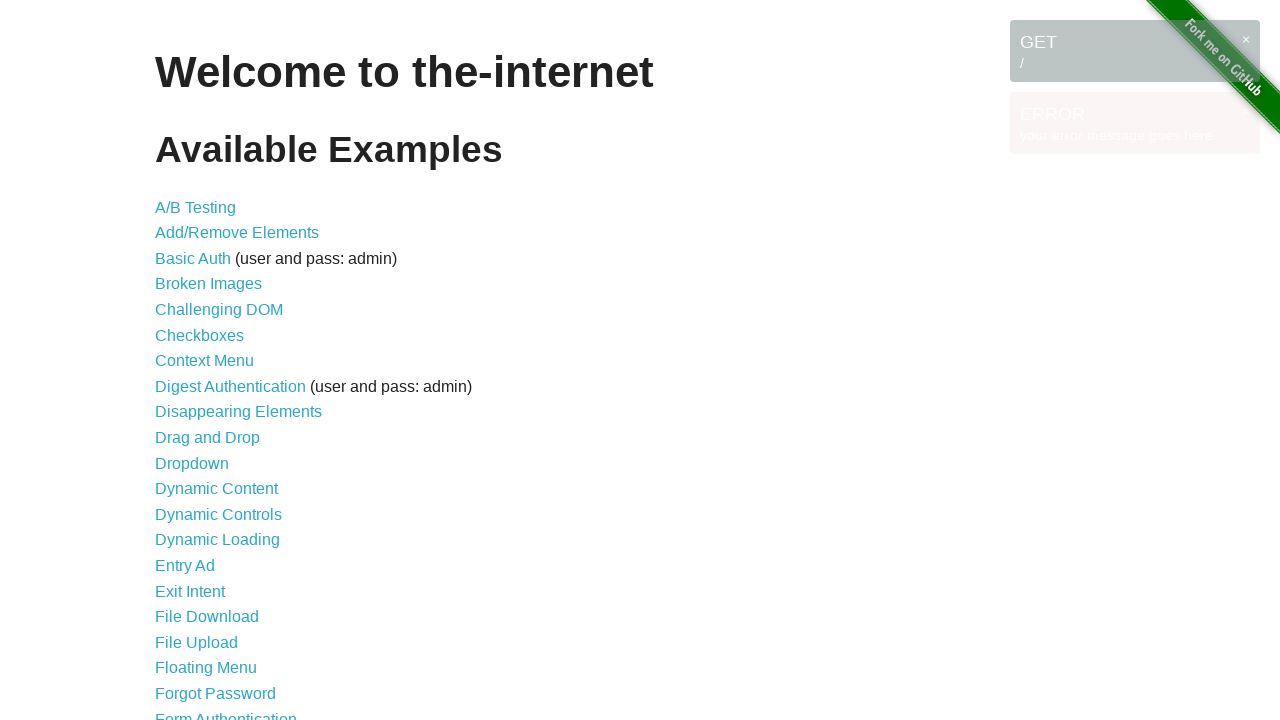

Displayed notice growl notification
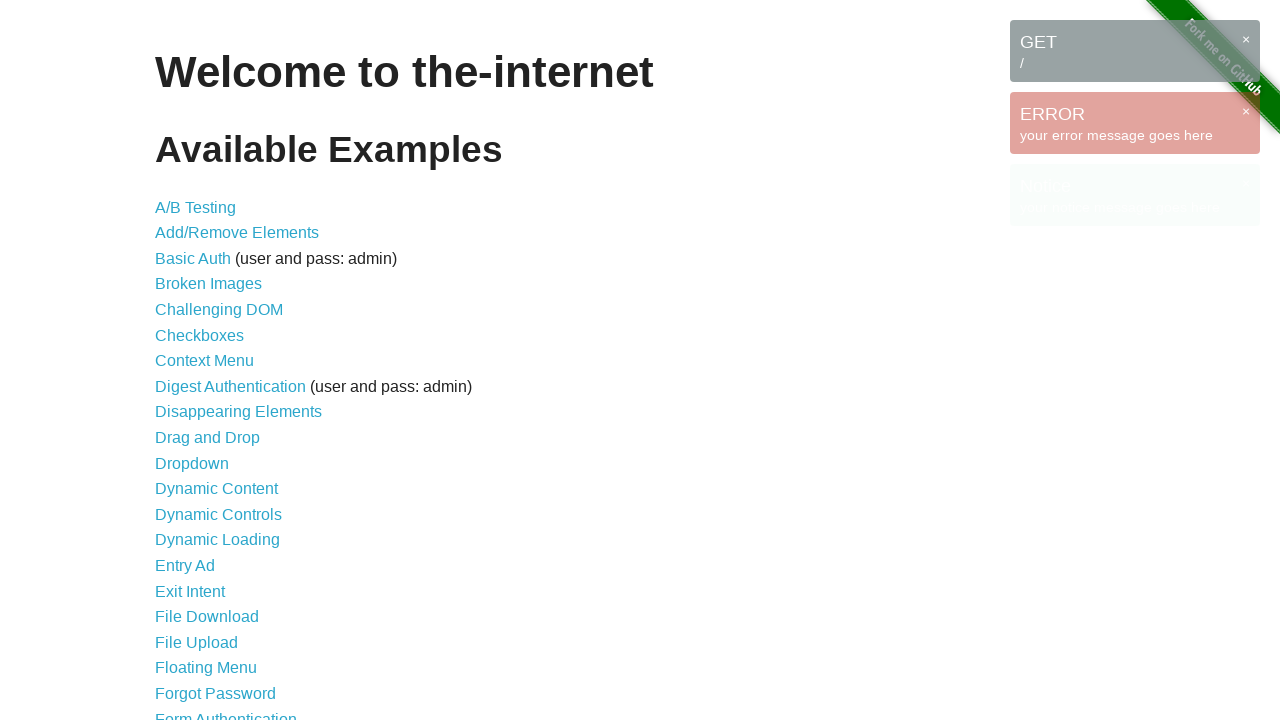

Displayed warning growl notification
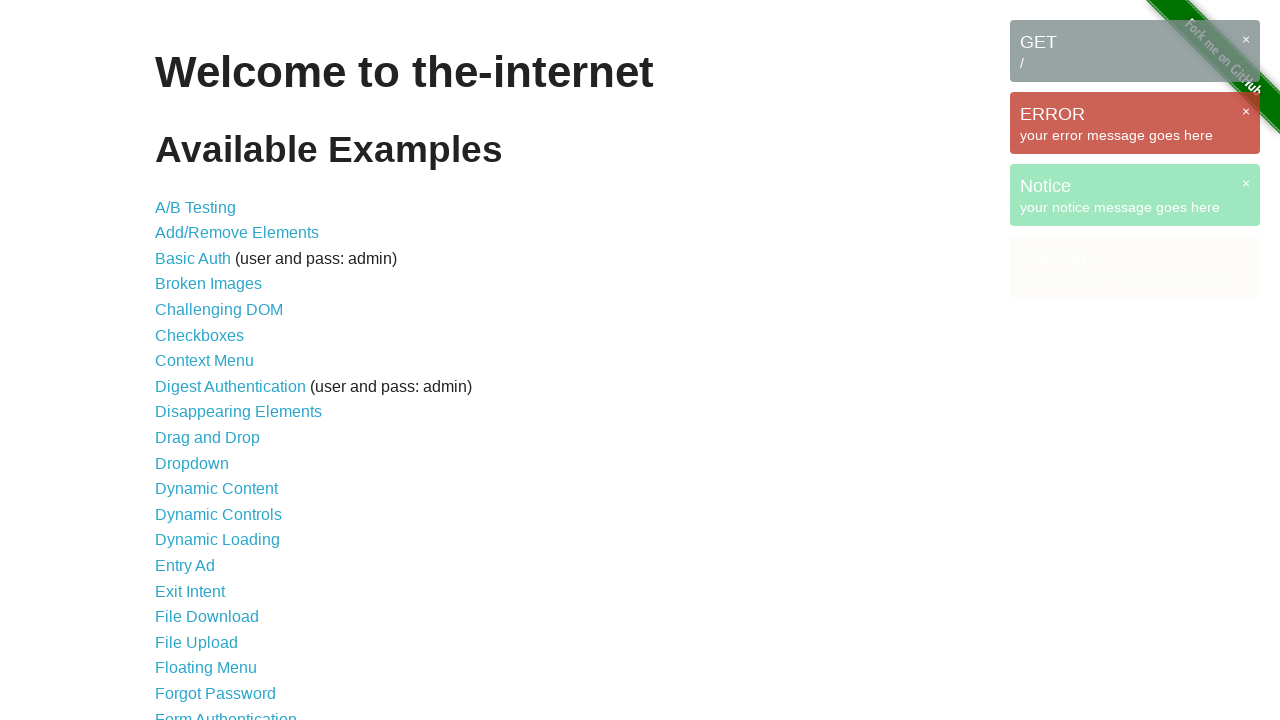

Waited for all growl notifications to display
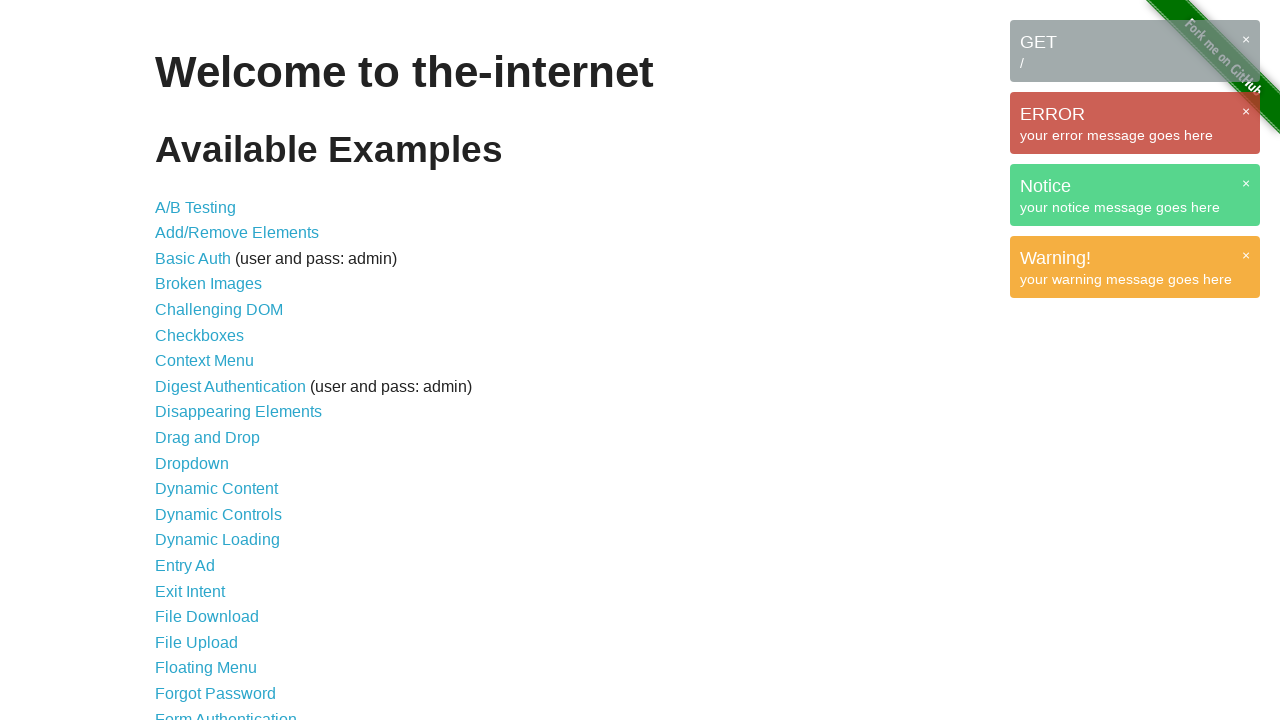

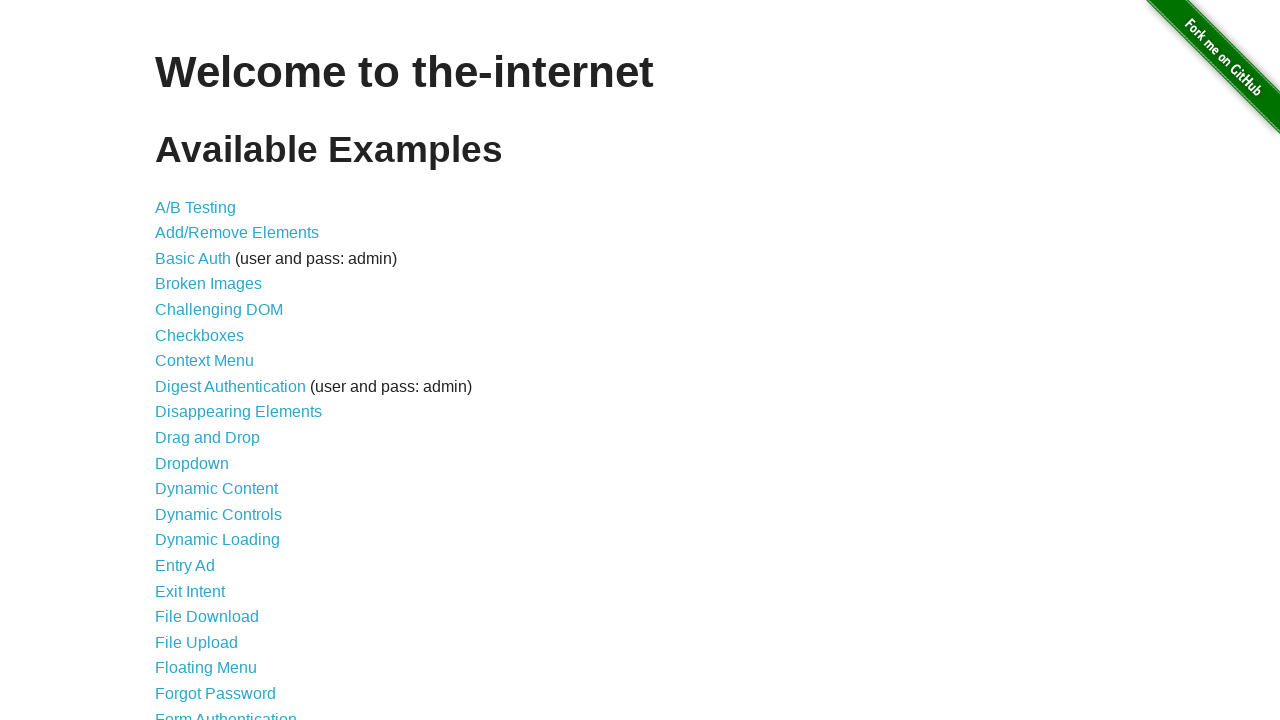